Tests filtering to display all items by clicking the All link after using other filters

Starting URL: https://demo.playwright.dev/todomvc

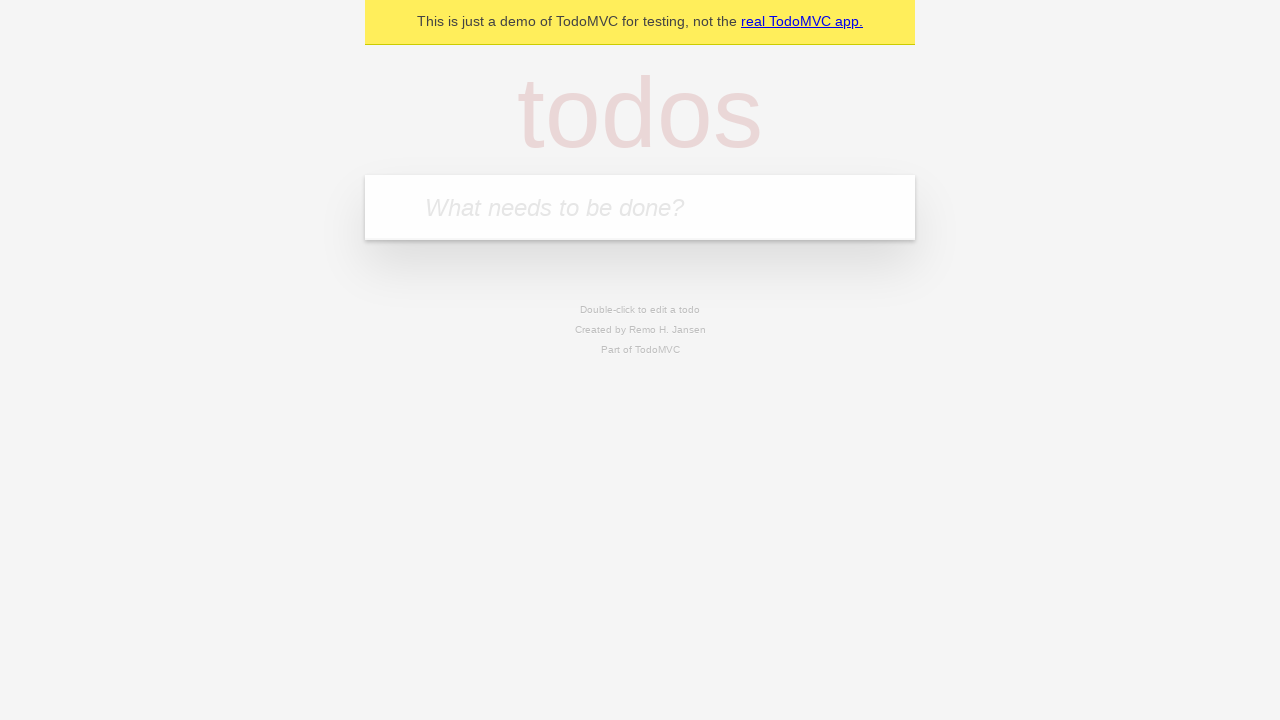

Filled todo input with 'buy some cheese' on internal:attr=[placeholder="What needs to be done?"i]
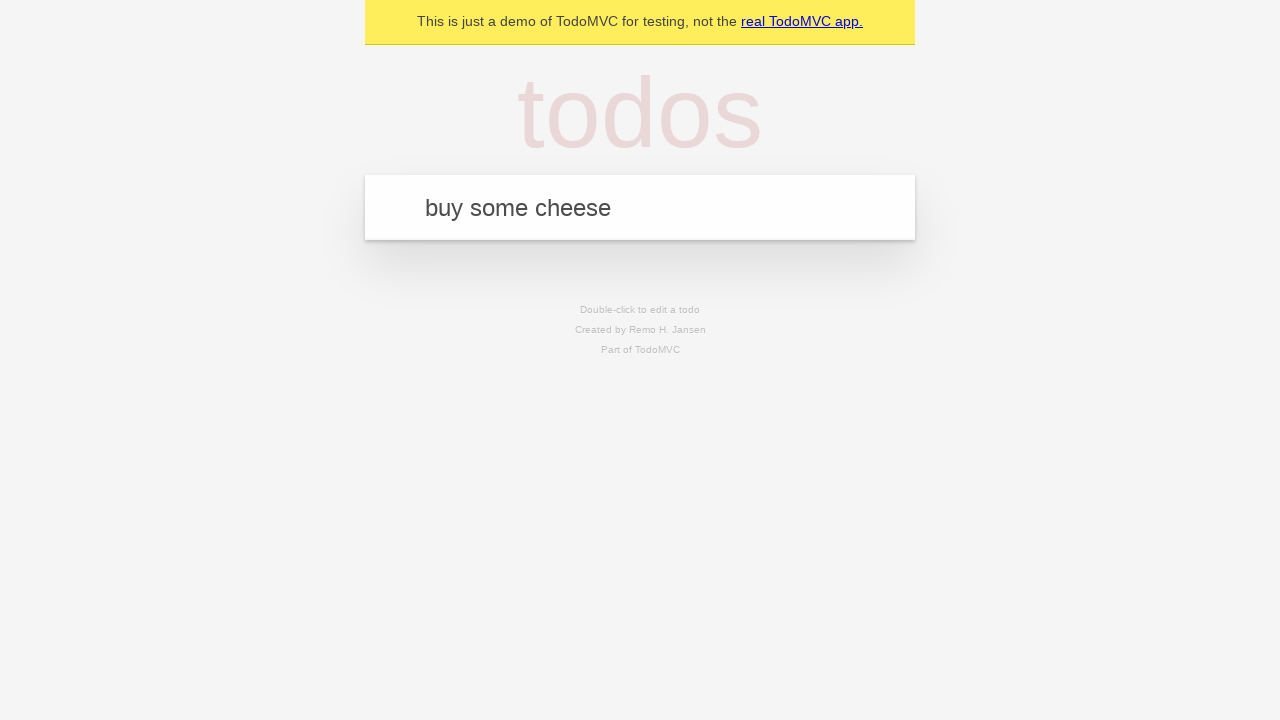

Pressed Enter to add first todo on internal:attr=[placeholder="What needs to be done?"i]
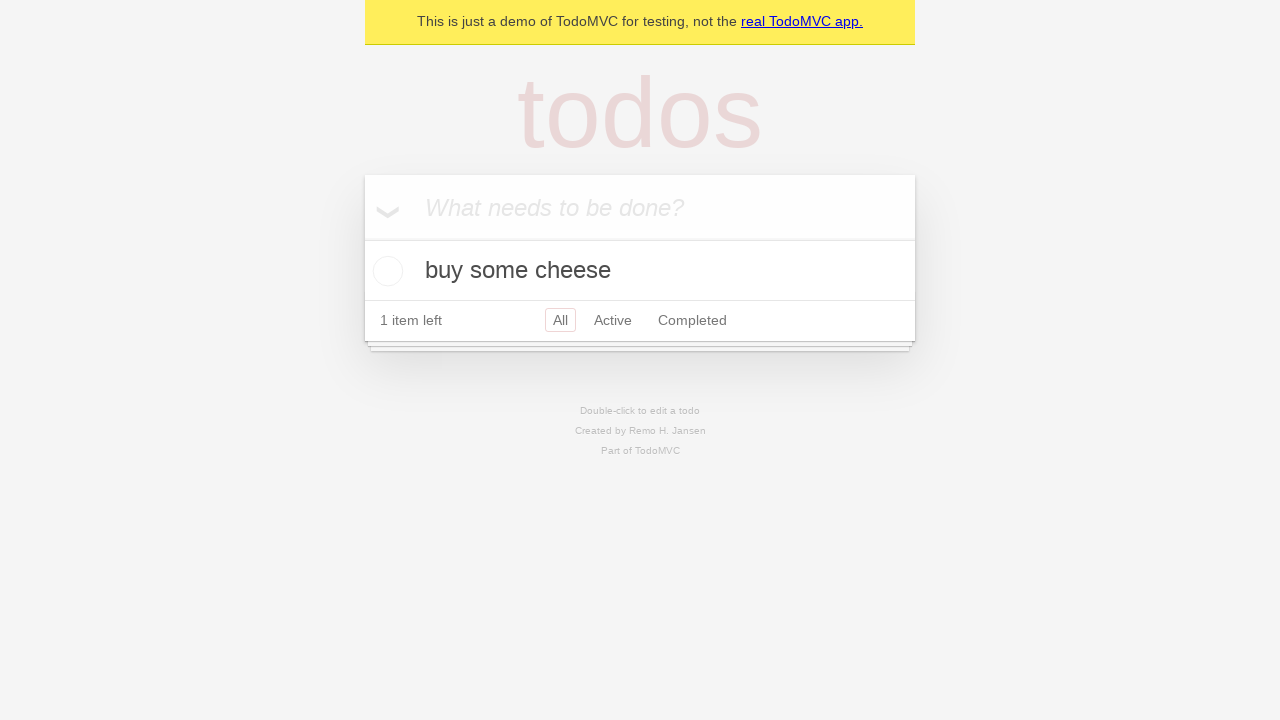

Filled todo input with 'feed the cat' on internal:attr=[placeholder="What needs to be done?"i]
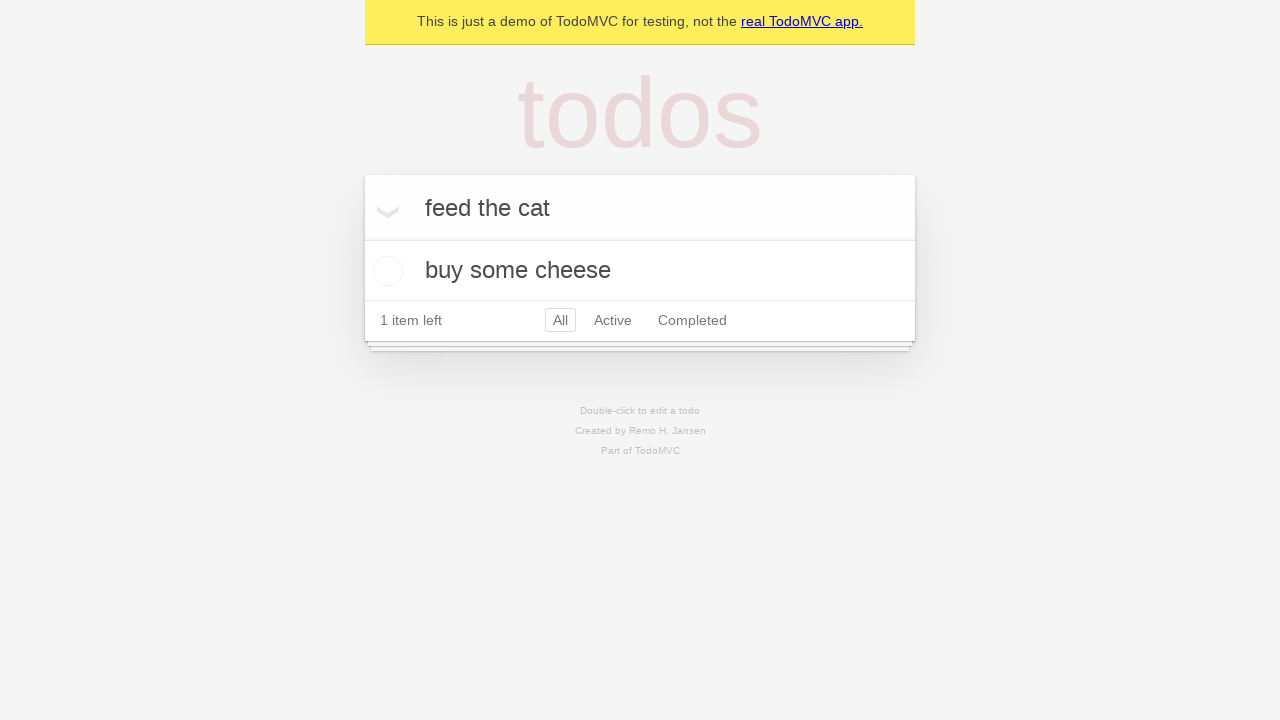

Pressed Enter to add second todo on internal:attr=[placeholder="What needs to be done?"i]
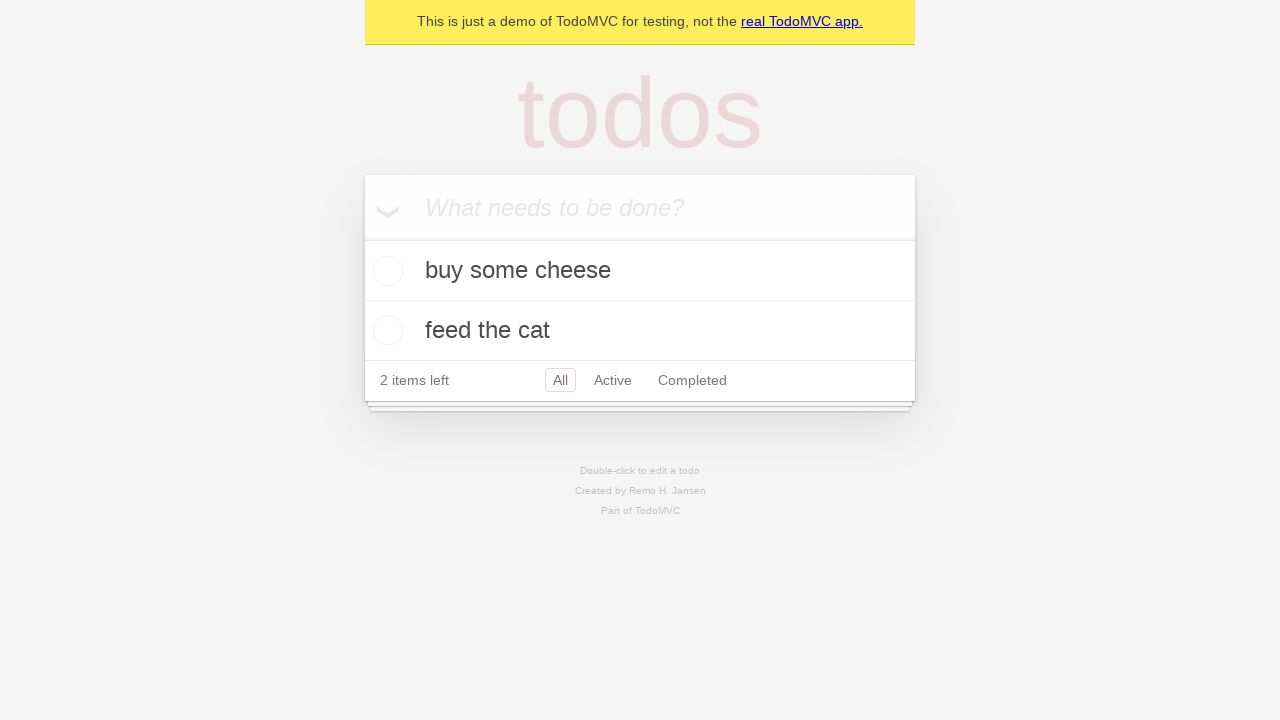

Filled todo input with 'book a doctors appointment' on internal:attr=[placeholder="What needs to be done?"i]
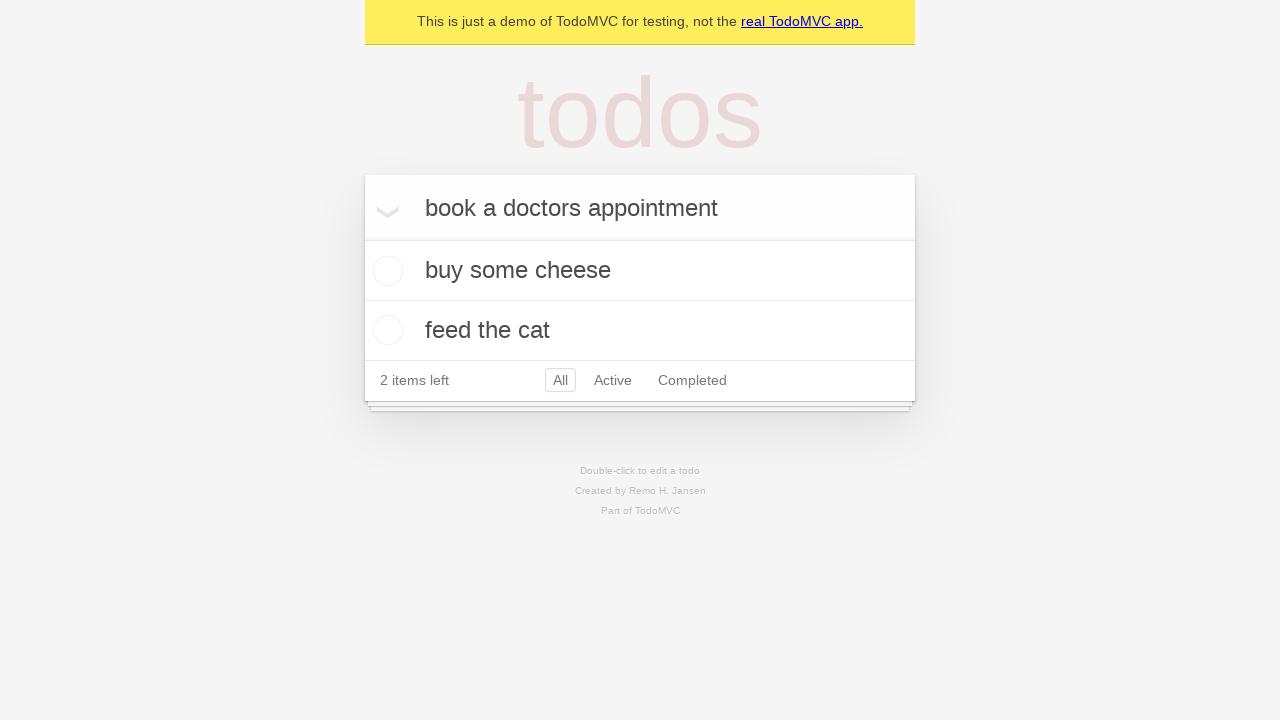

Pressed Enter to add third todo on internal:attr=[placeholder="What needs to be done?"i]
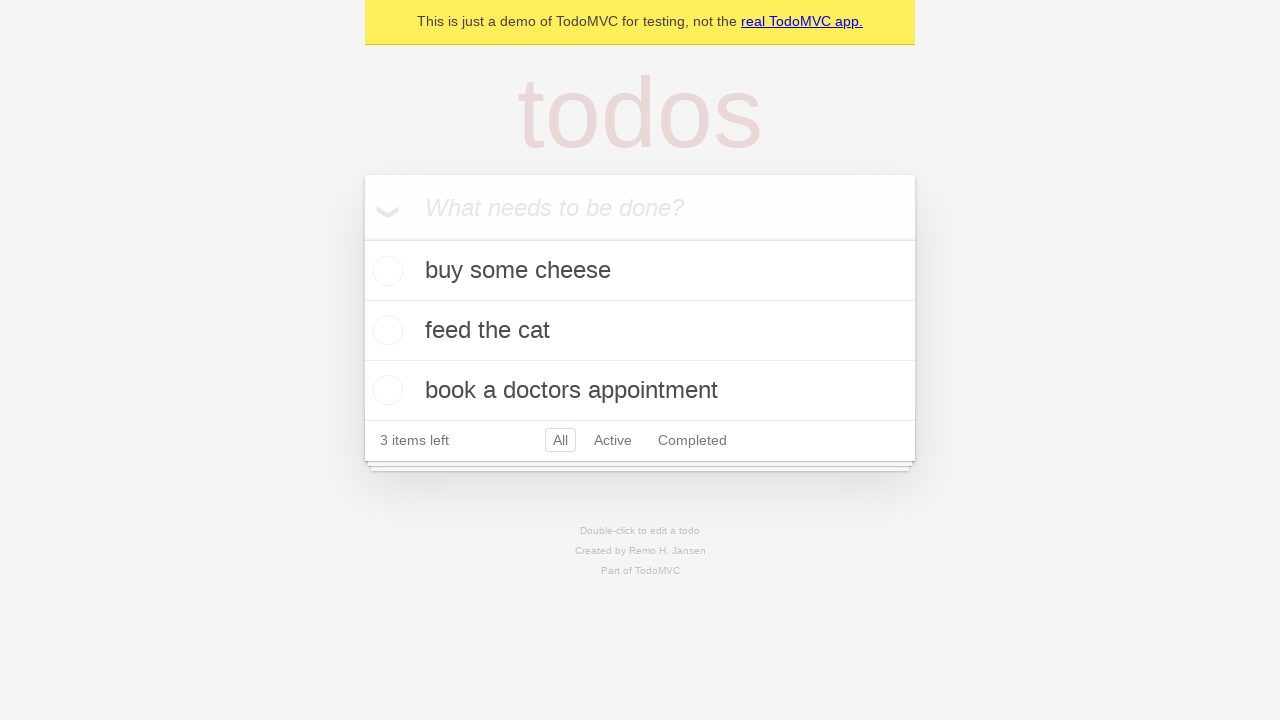

Checked the second todo item at (385, 330) on internal:testid=[data-testid="todo-item"s] >> nth=1 >> internal:role=checkbox
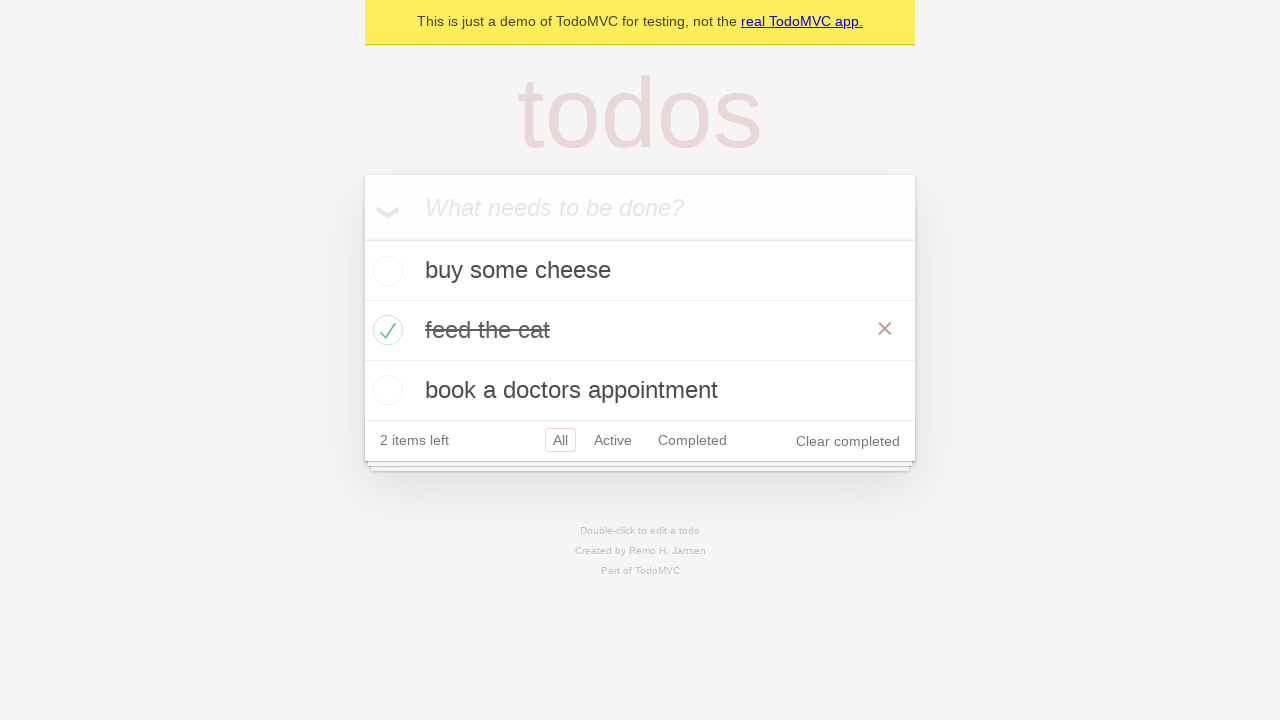

Clicked Active filter link at (613, 440) on internal:role=link[name="Active"i]
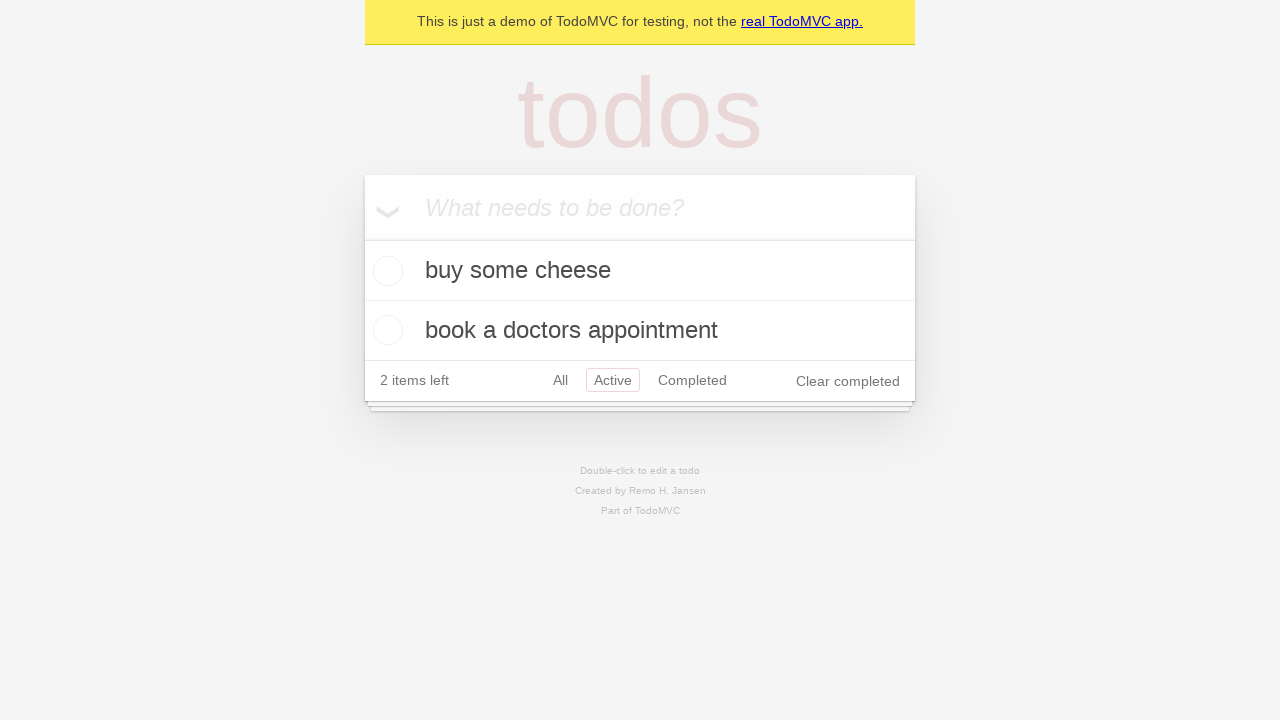

Clicked Completed filter link at (692, 380) on internal:role=link[name="Completed"i]
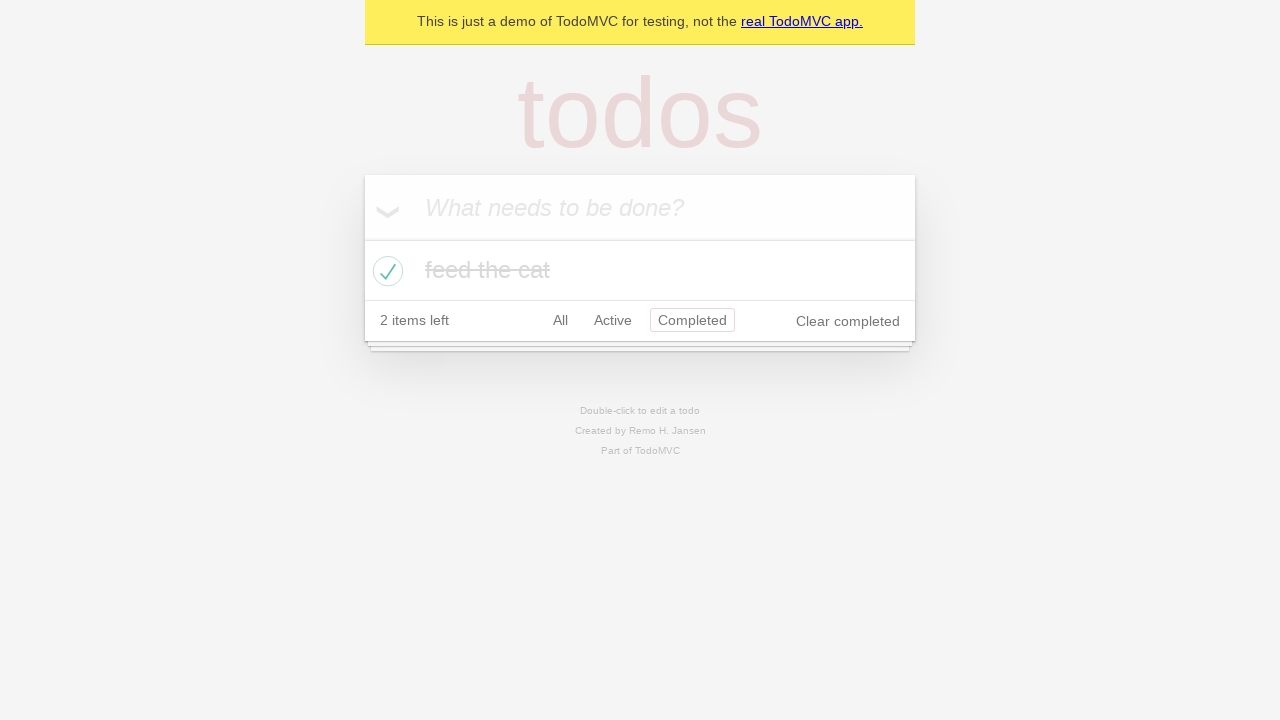

Clicked All filter link to display all items at (560, 320) on internal:role=link[name="All"i]
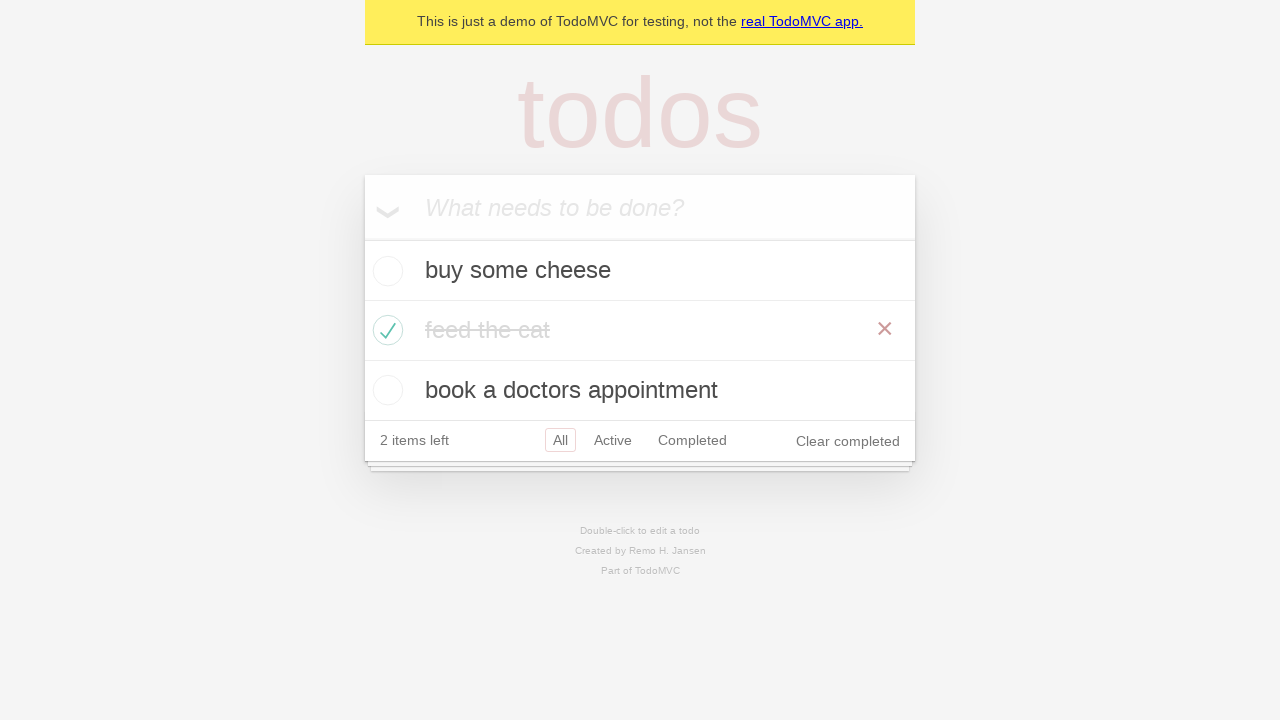

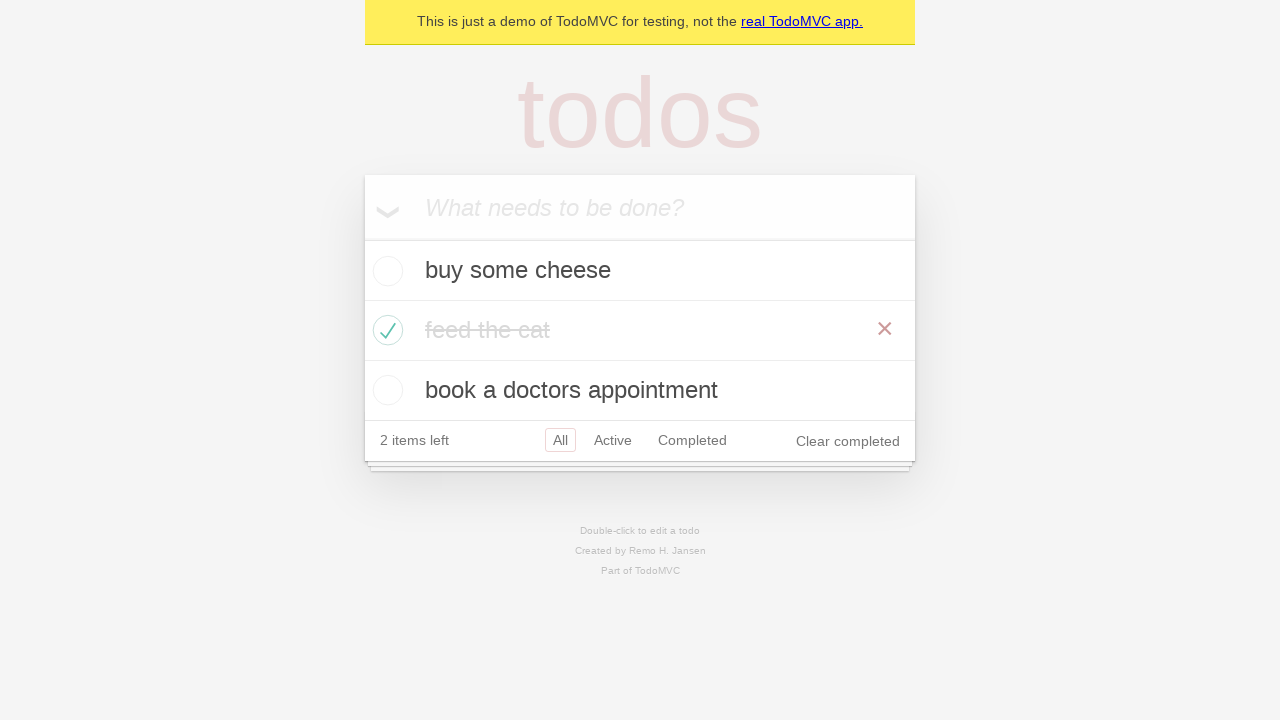